Tests product search functionality on a shopping practice site by typing a search query, verifying filtered results count, and adding a product to cart

Starting URL: https://rahulshettyacademy.com/seleniumPractise/#/

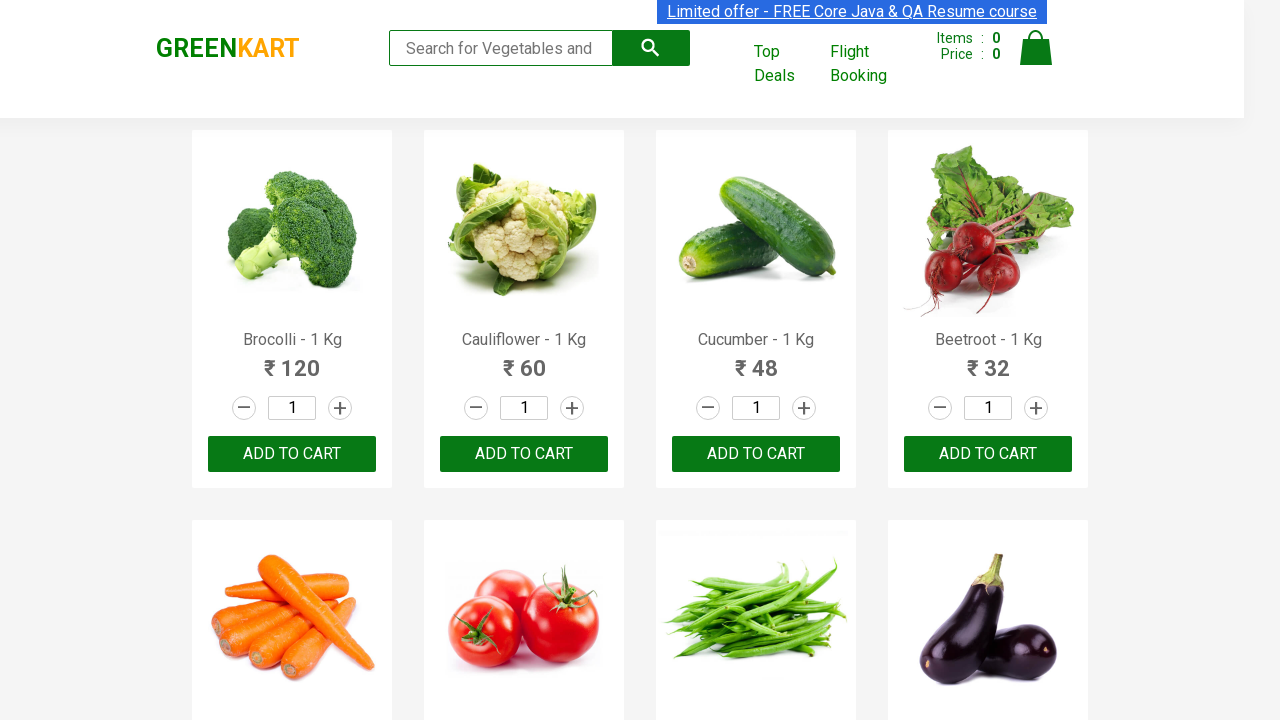

Filled search box with 'ca' on .search-keyword
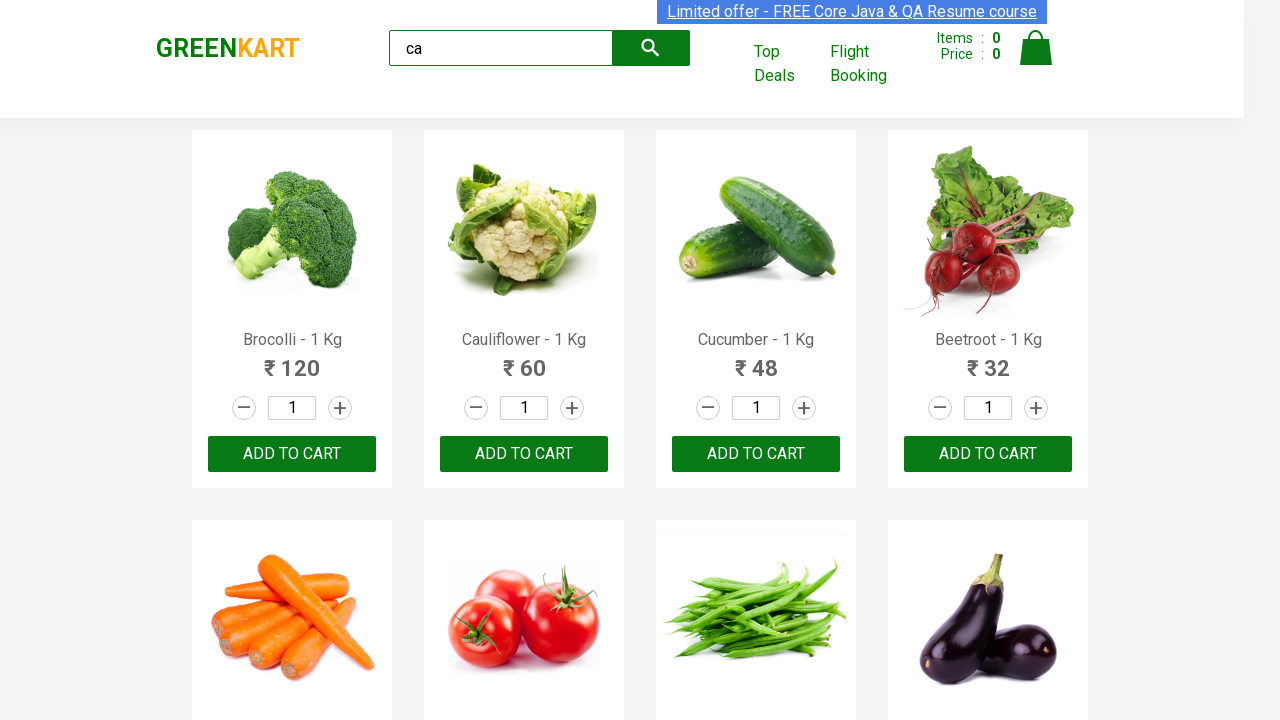

Waited 2 seconds for products to load
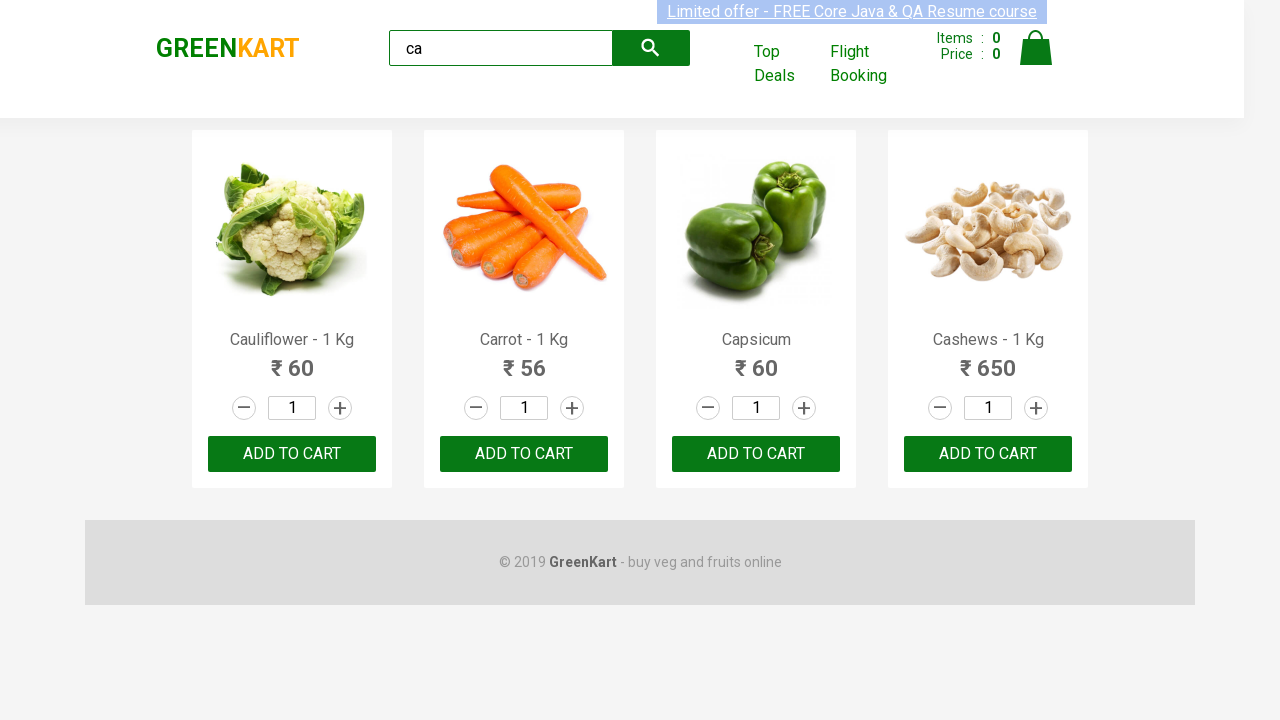

Verified 4 products are visible
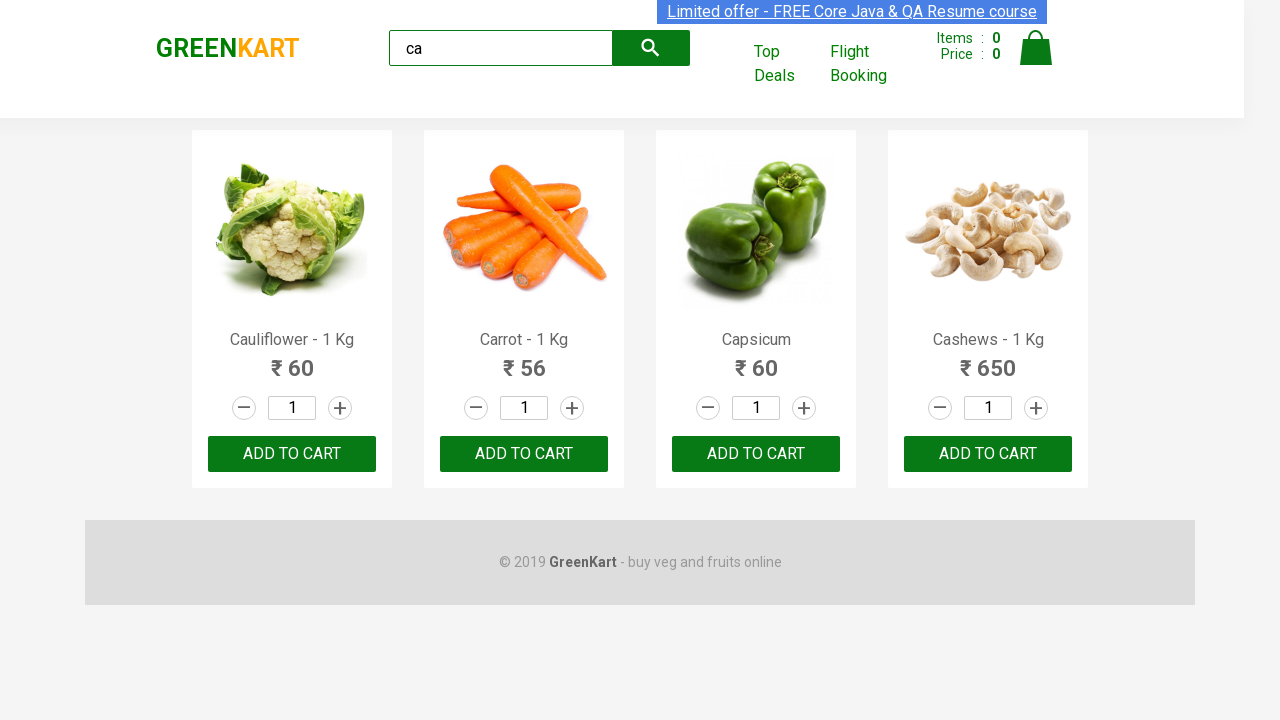

Verified 4 products exist within products container
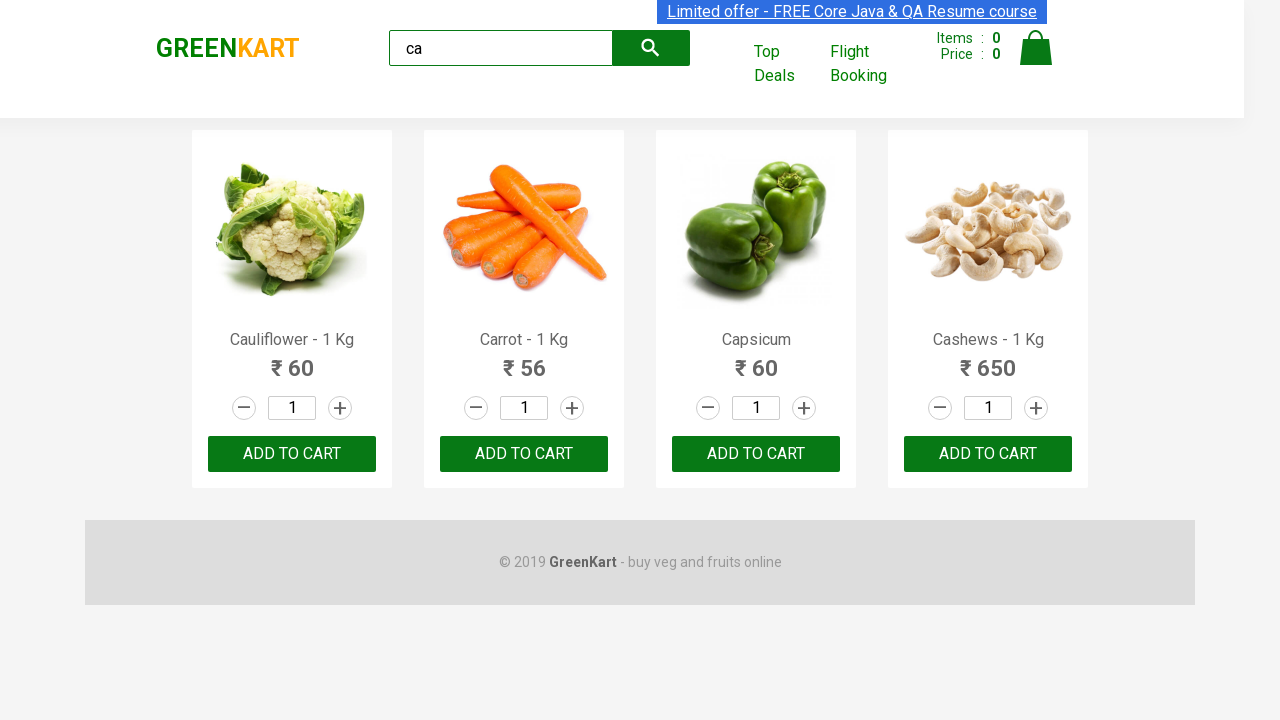

Clicked ADD TO CART button on third product at (756, 454) on .products .product >> nth=2 >> text=ADD TO CART
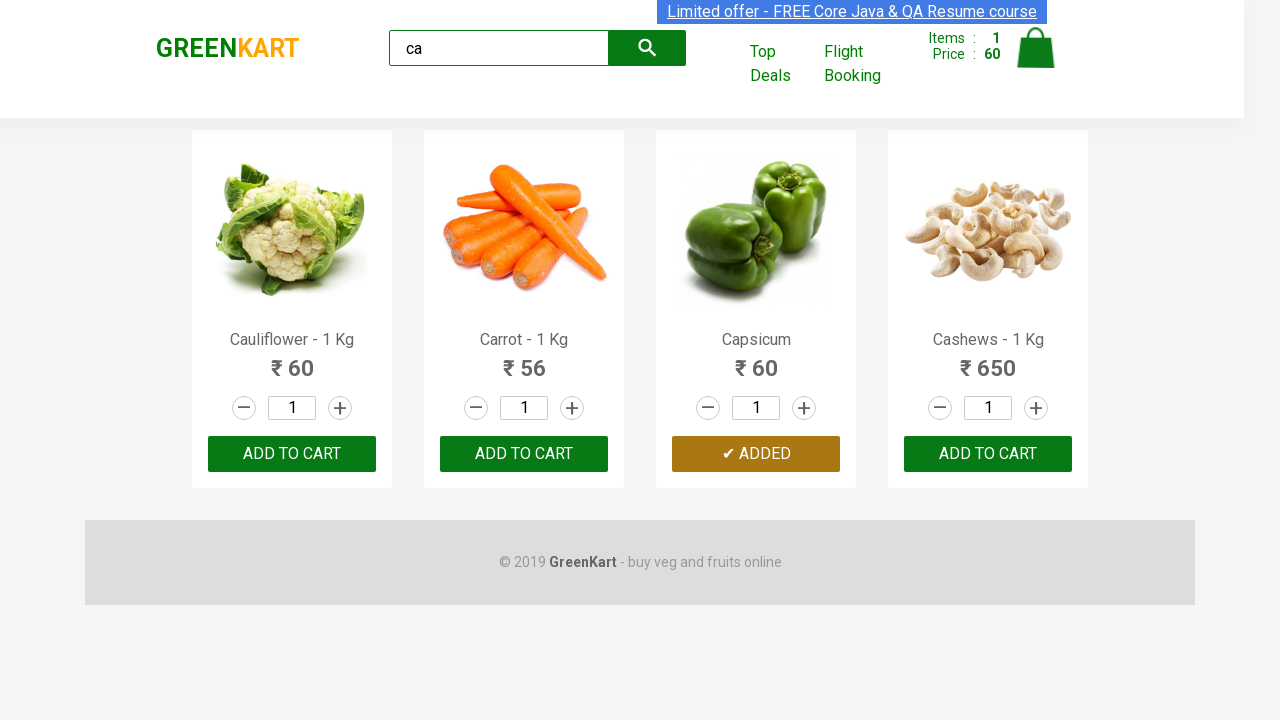

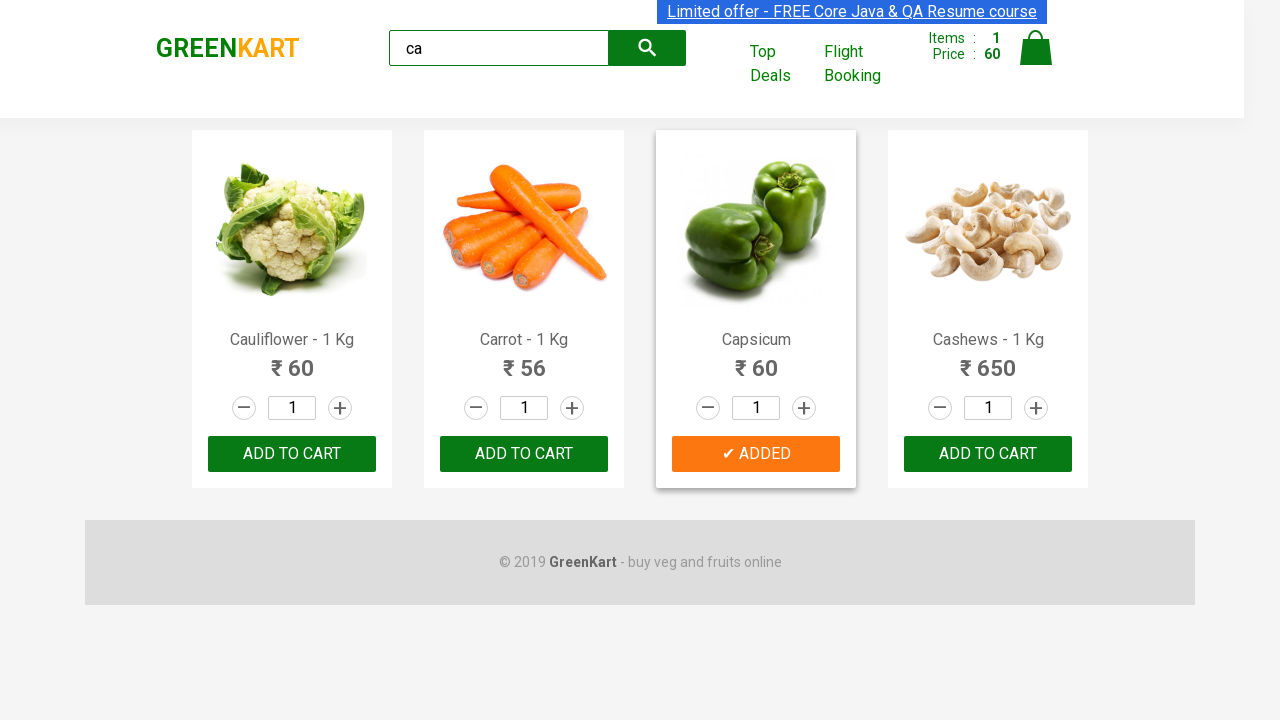